Tests the auto-suggestion functionality on the APSRTC website by typing partial text in the "From" field and selecting a matching suggestion from the dropdown

Starting URL: https://www.apsrtconline.in/

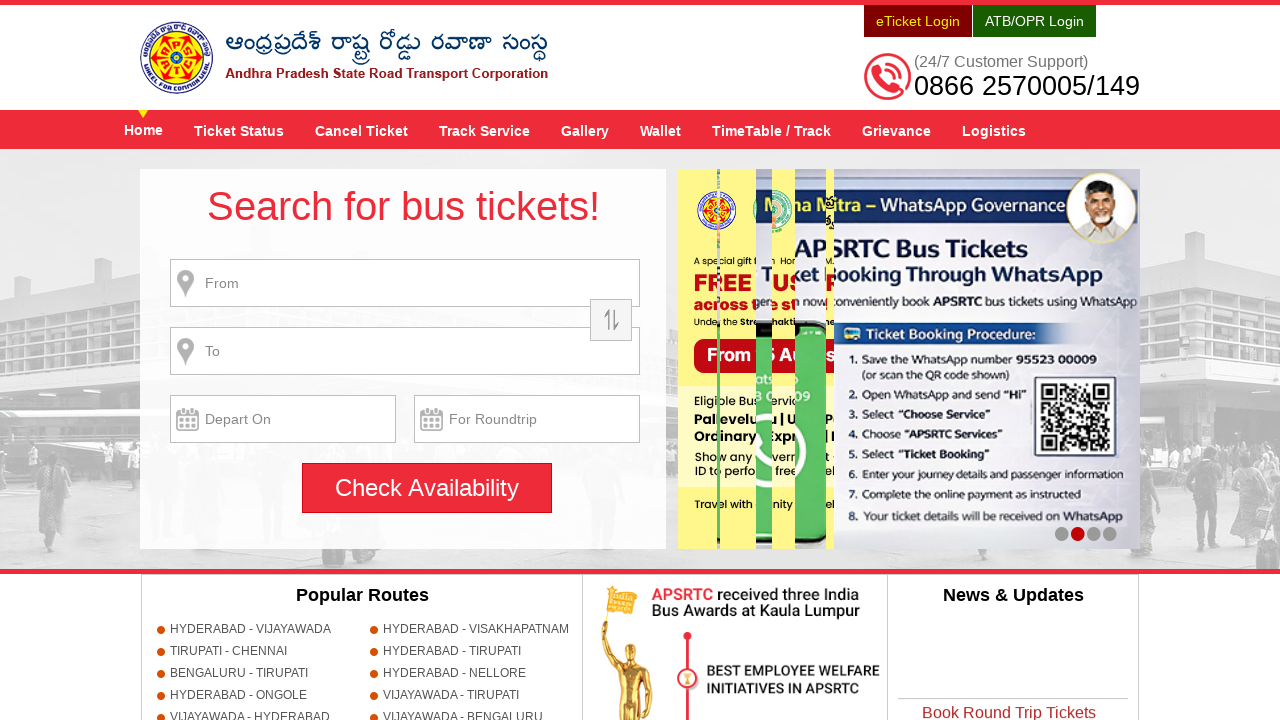

Typed 'Ban' in the From field to trigger auto-suggestions on #fromPlaceName
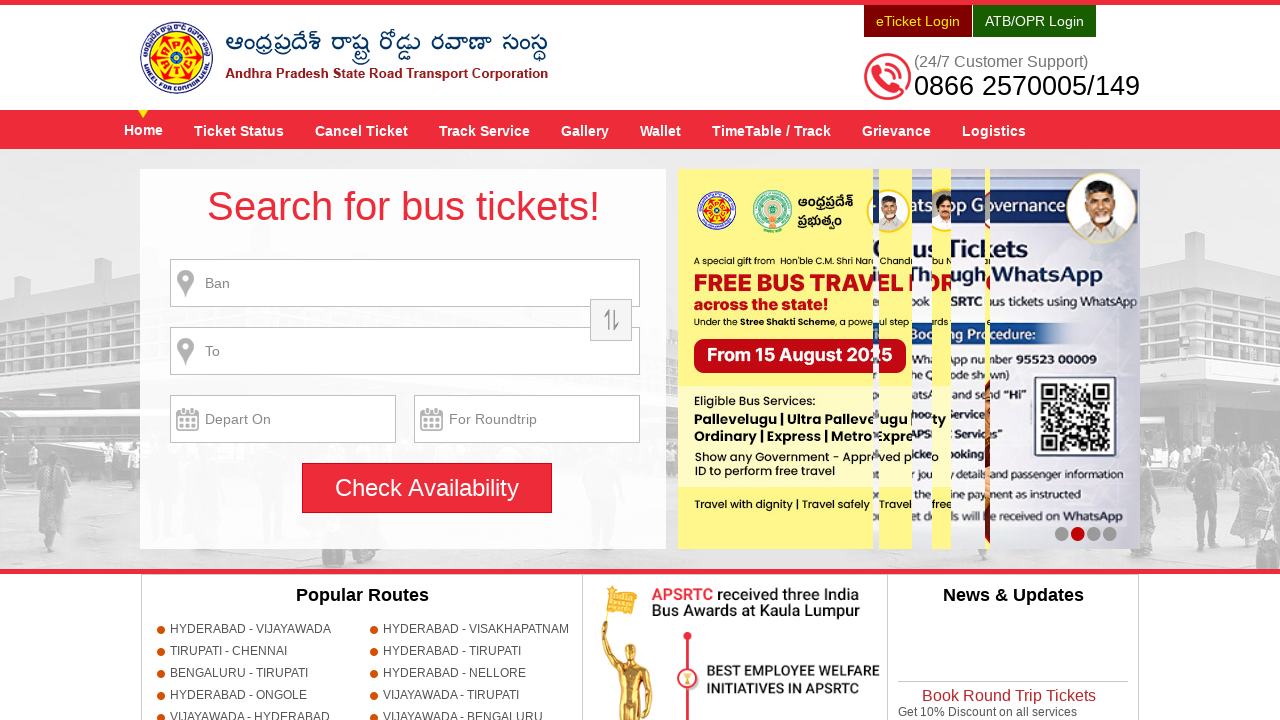

Auto-suggestion dropdown appeared with matching suggestions
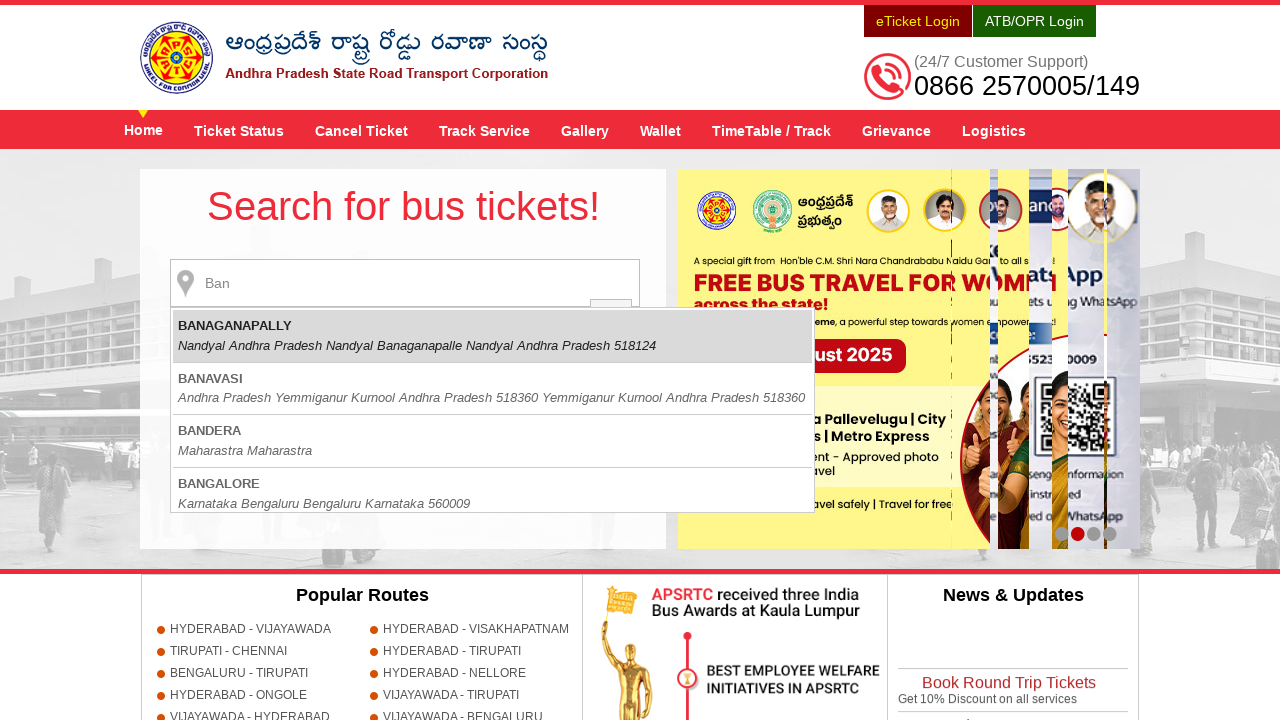

Retrieved all available suggestions from the dropdown
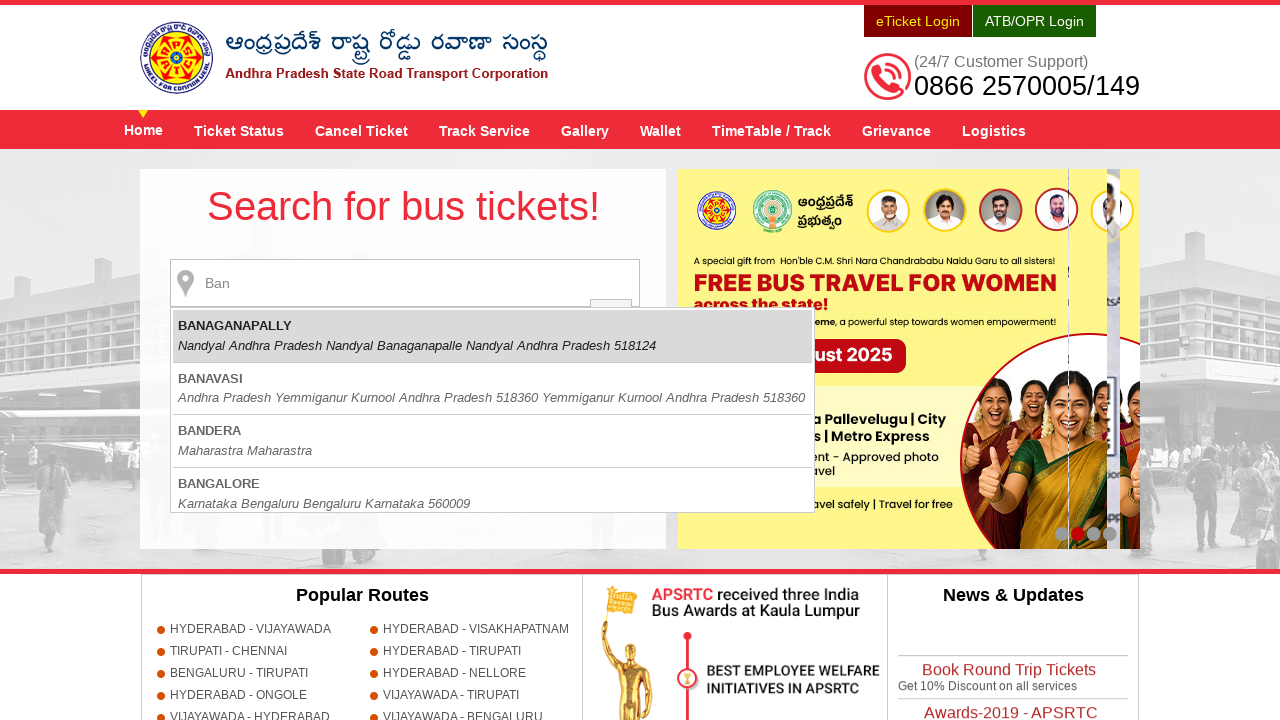

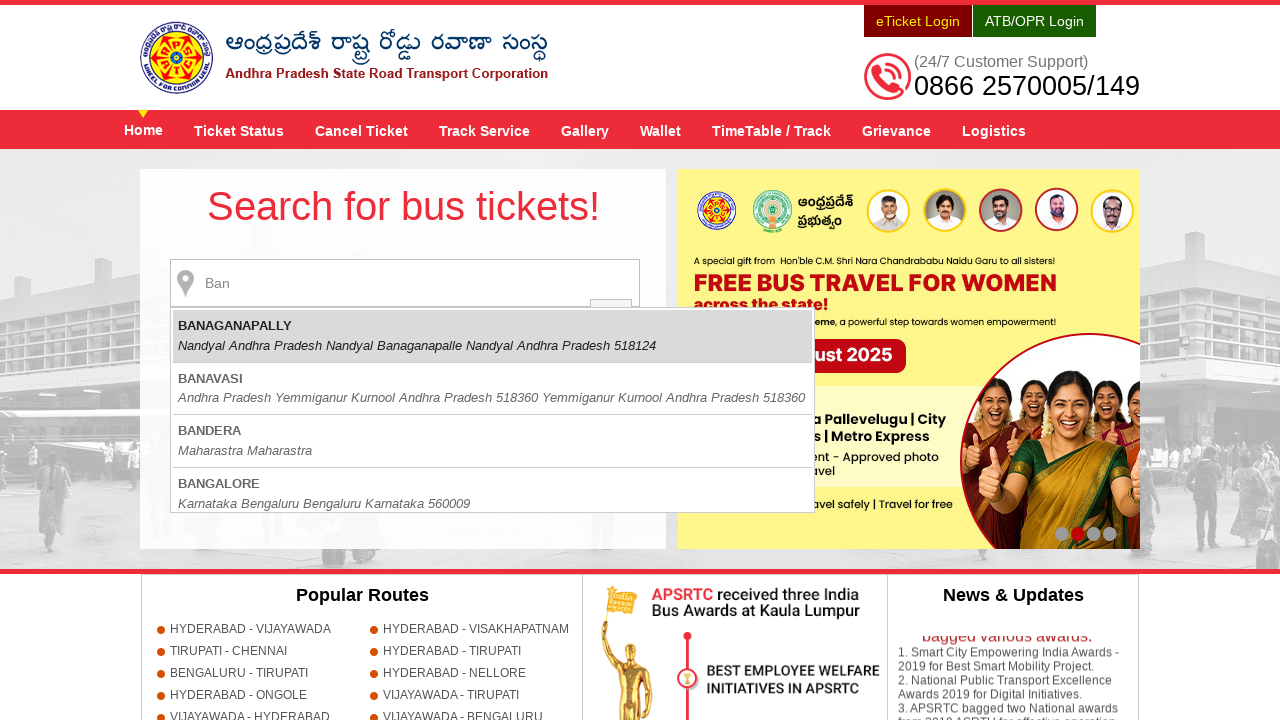